Selects an option from a dropdown menu and verifies the selected value

Starting URL: https://www.selenium.dev/selenium/web/web-form.html

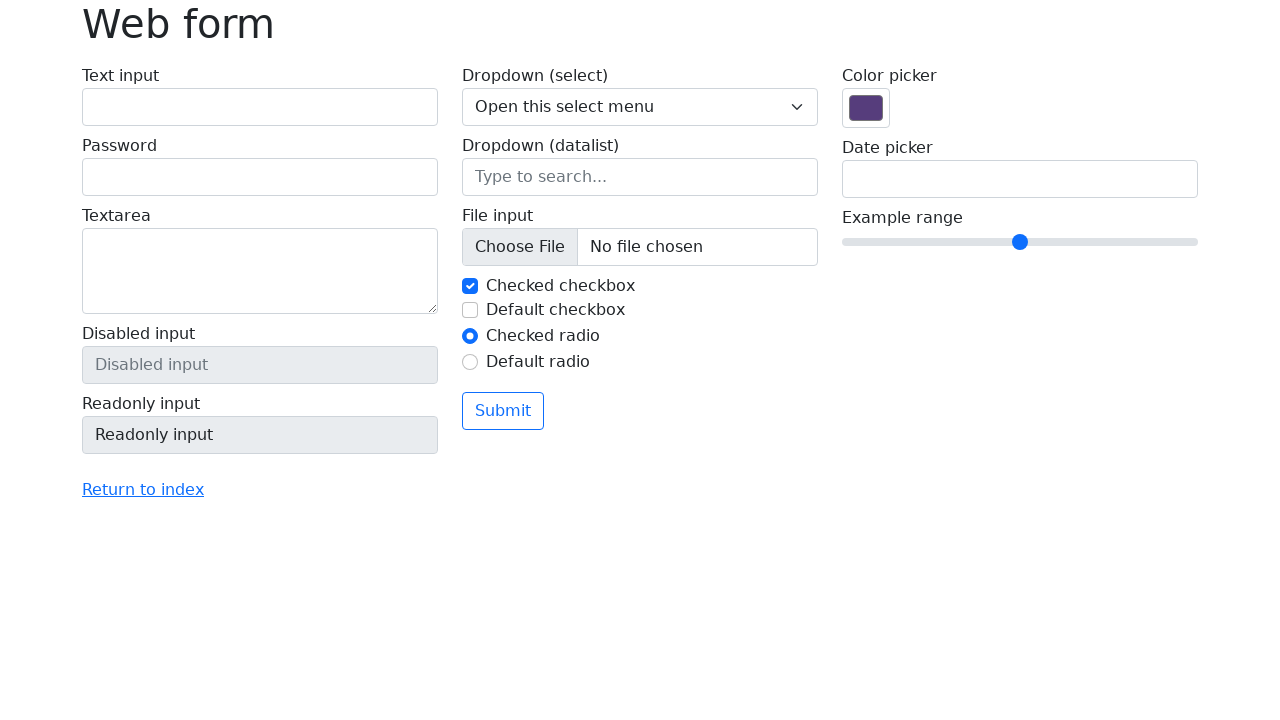

Selected 'Two' from the dropdown menu on select[name="my-select"]
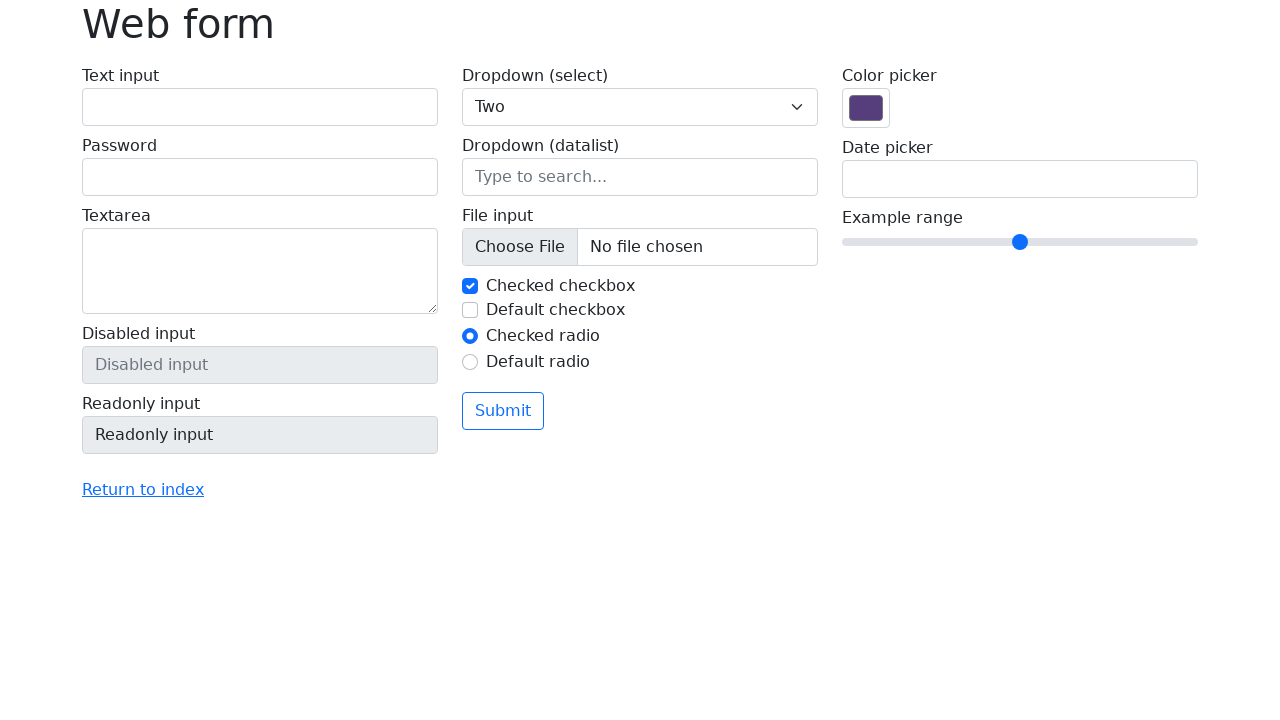

Verified that dropdown value is set to '2'
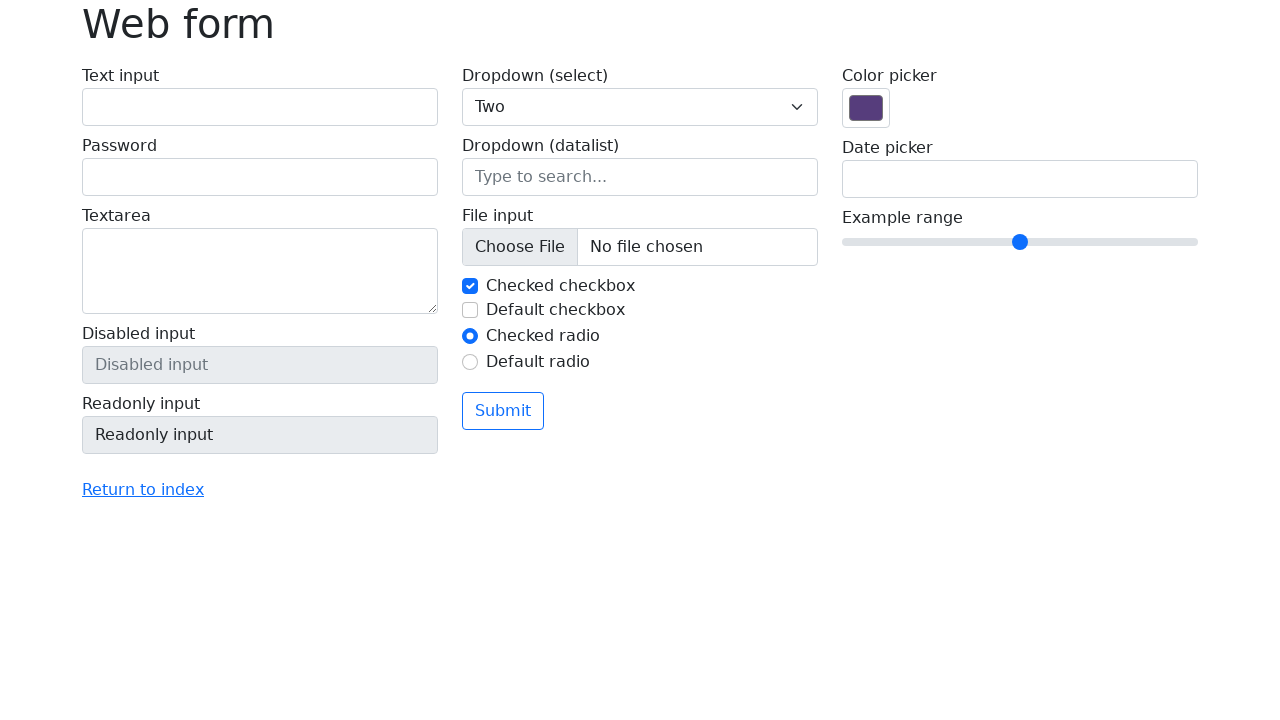

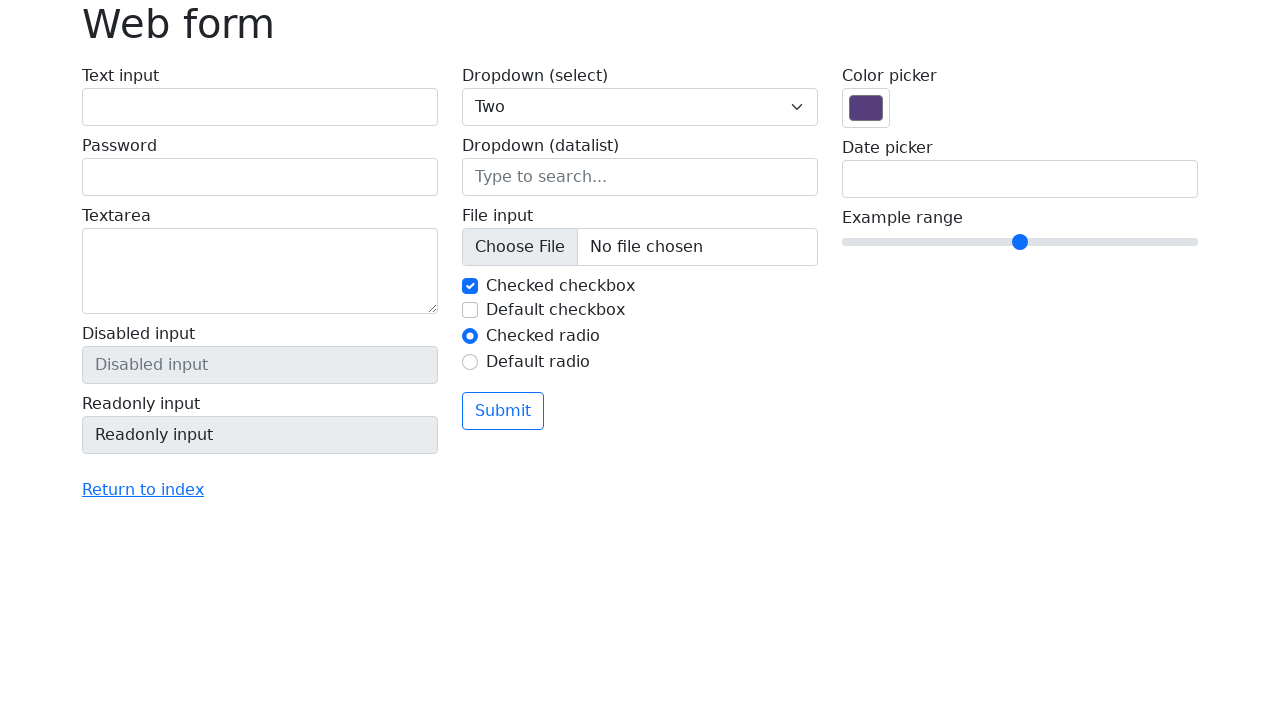